Tests the text input functionality on UI Testing Playground by clearing an input field and entering text "SkyPro"

Starting URL: http://www.uitestingplayground.com/textinput

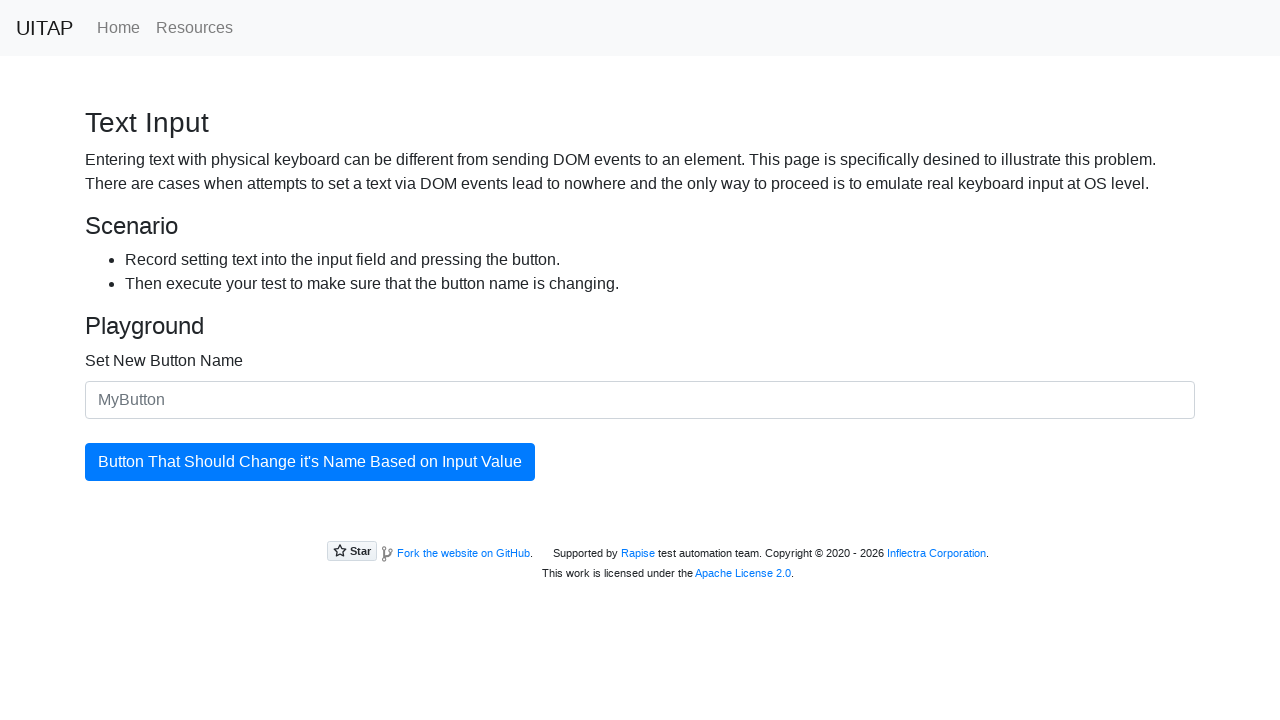

Navigated to UI Testing Playground text input page
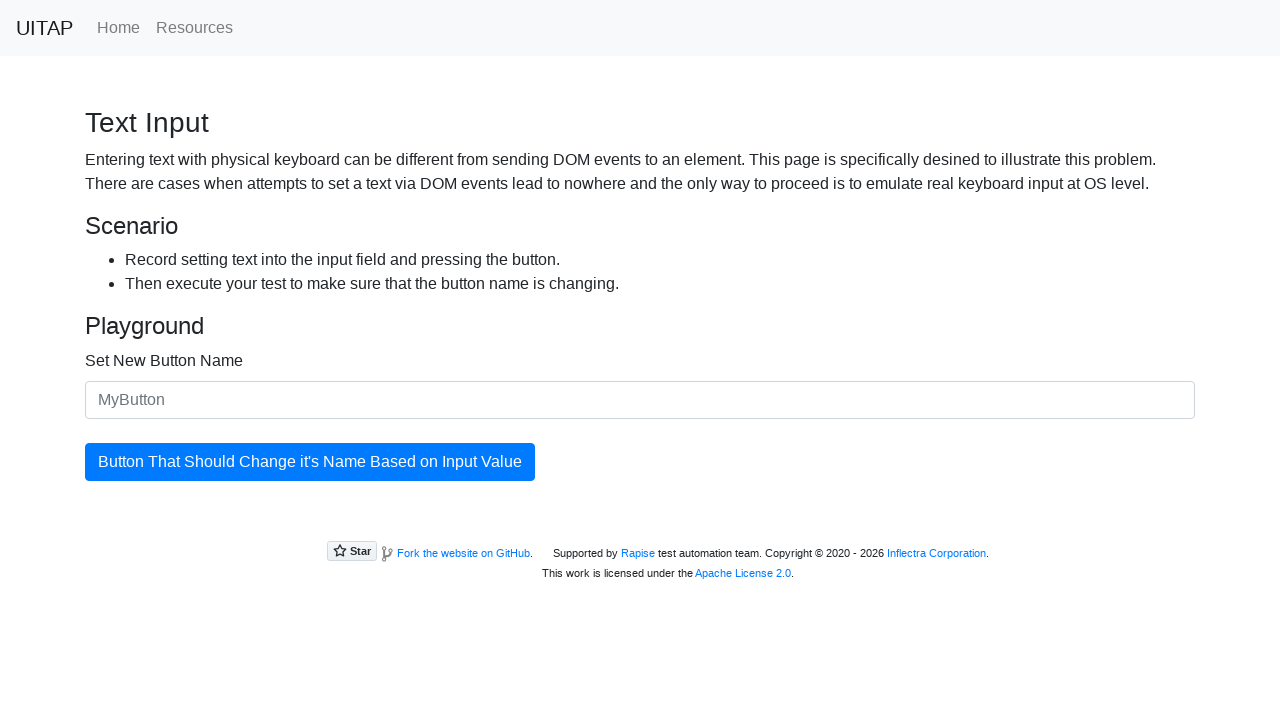

Cleared input field and entered text 'SkyPro' on #newButtonName
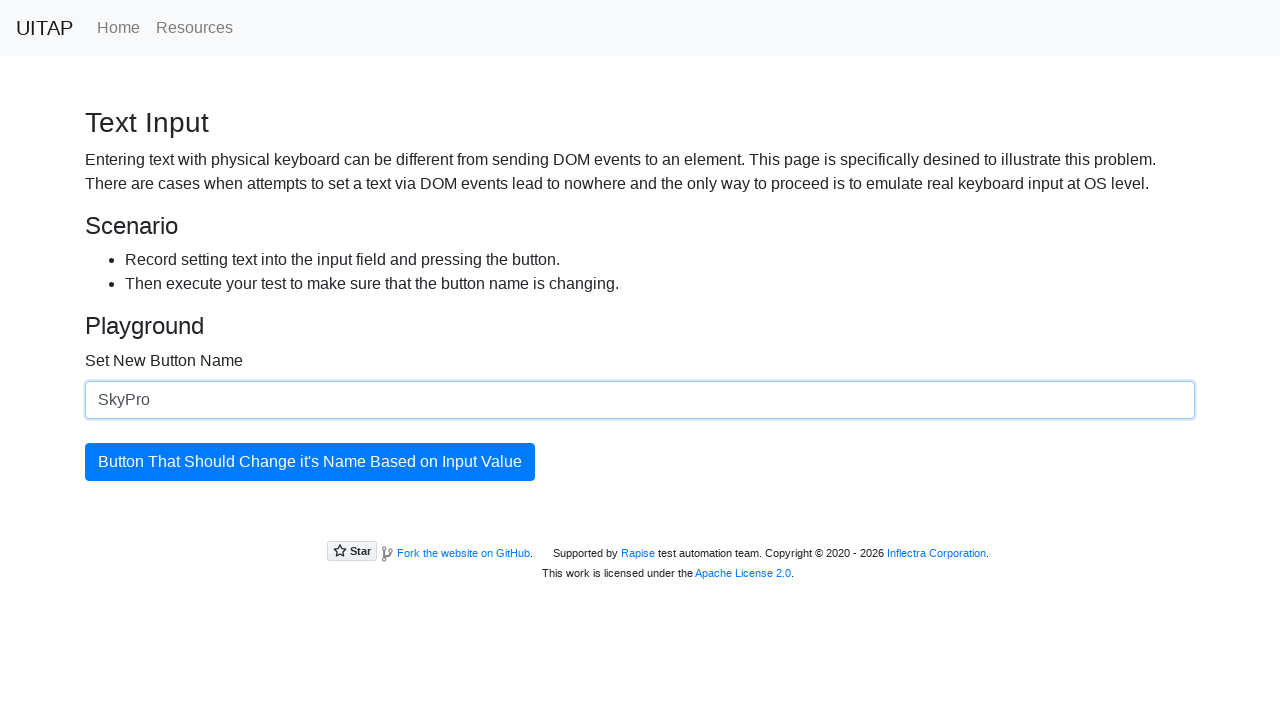

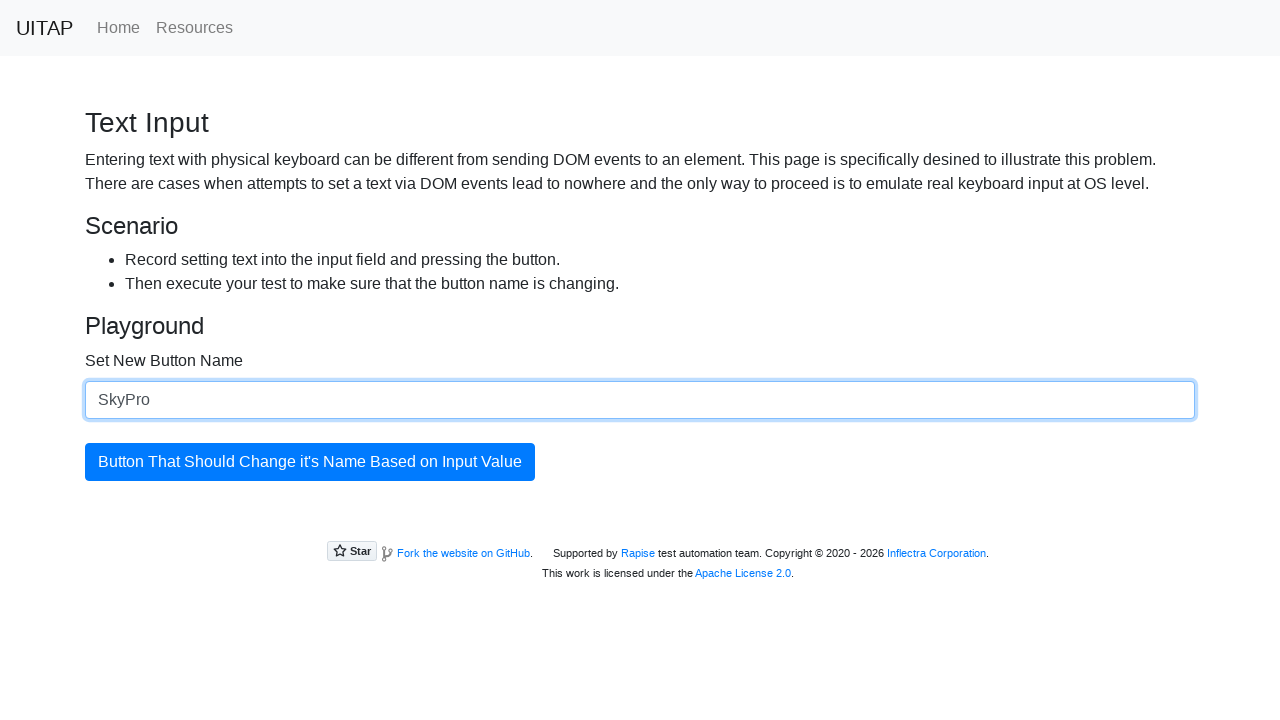